Tests explicit wait functionality by waiting for a button to become clickable, clicking it, and verifying a success message appears.

Starting URL: http://suninjuly.github.io/wait2.html

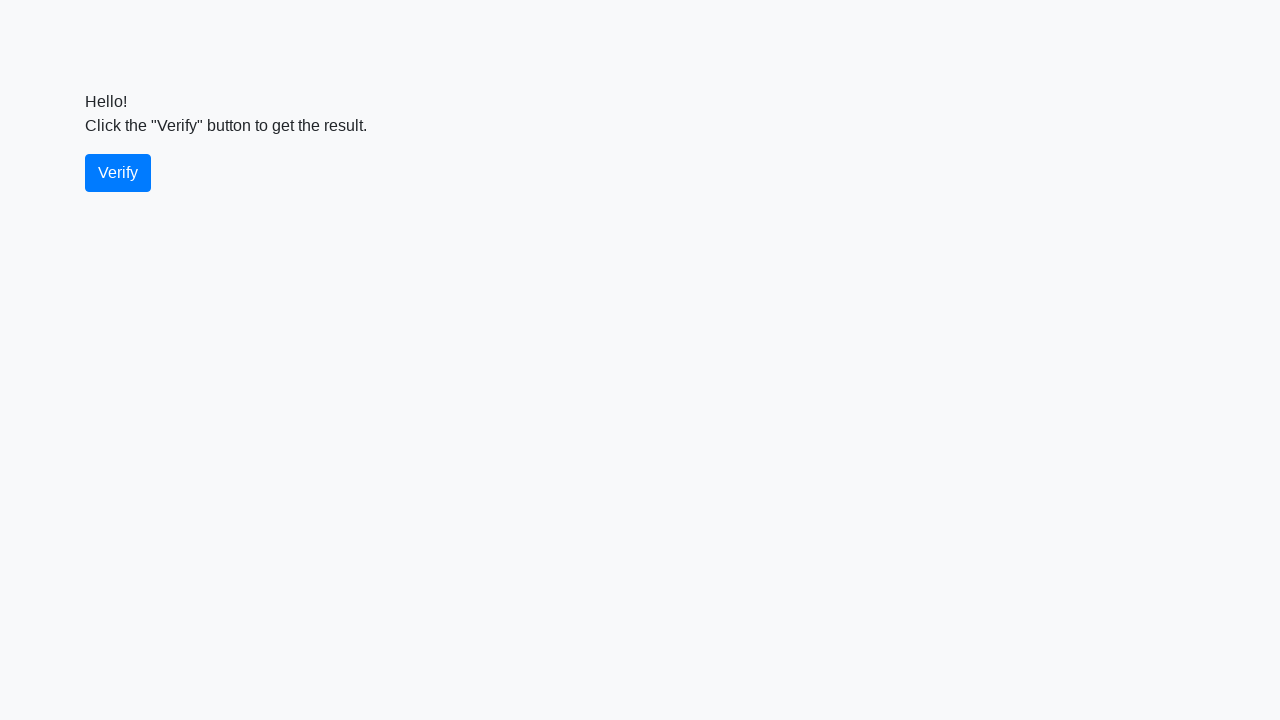

Waited for verify button to become visible
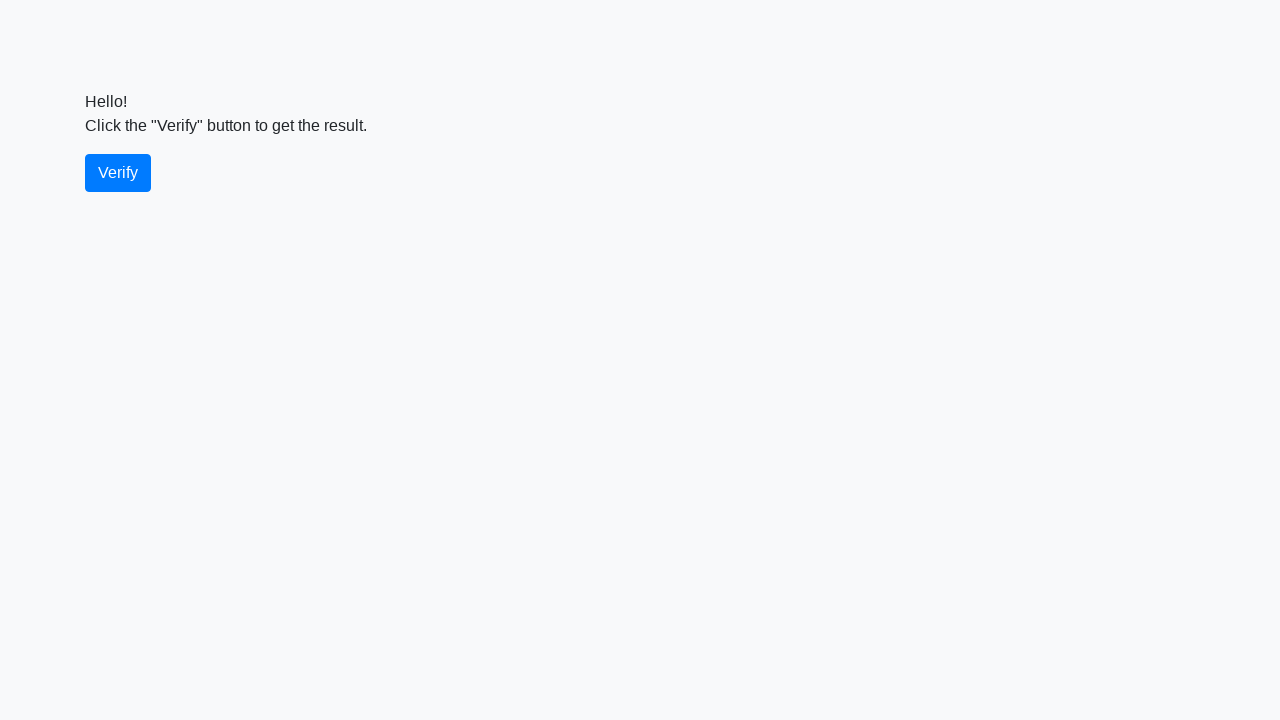

Clicked the verify button at (118, 173) on #verify
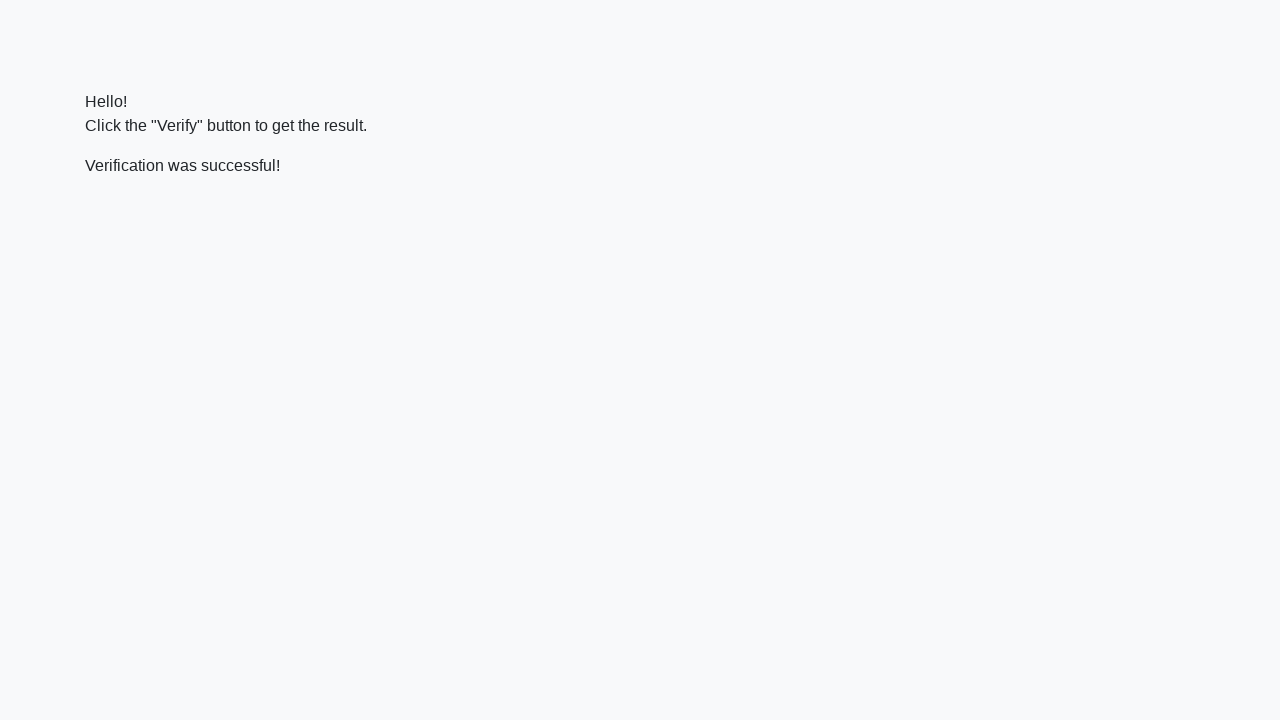

Located verify message element
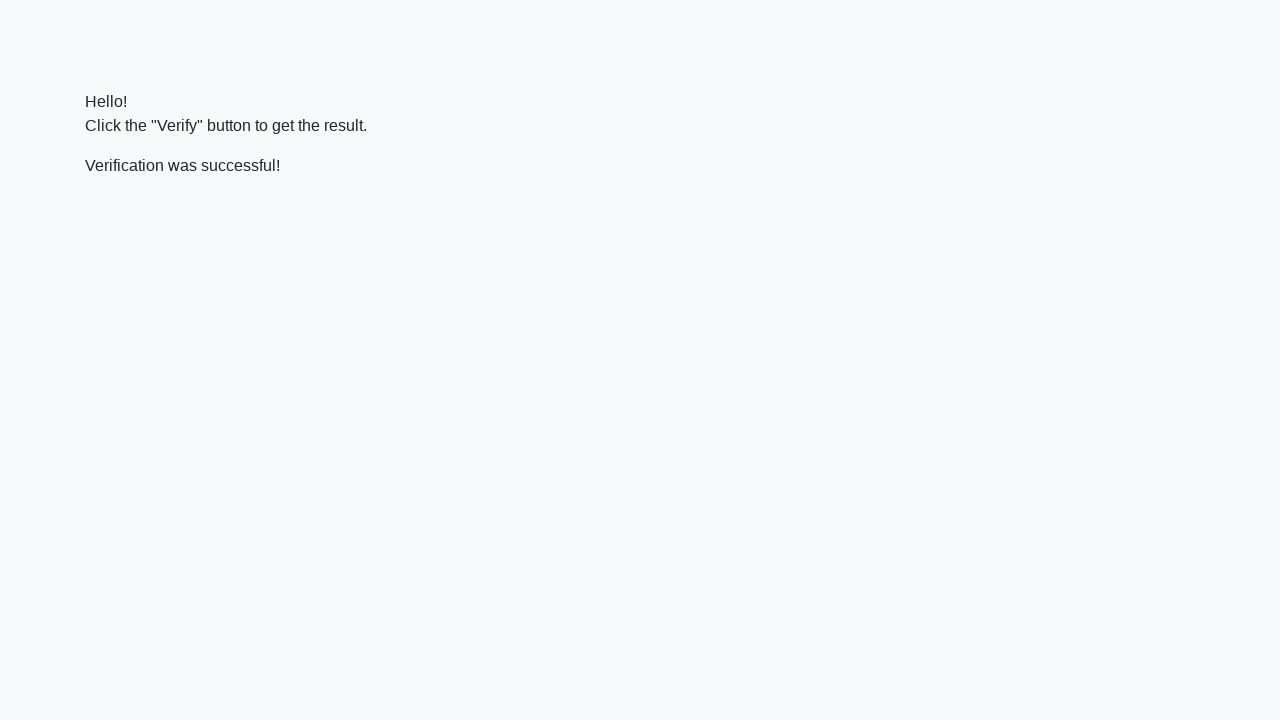

Waited for success message to appear
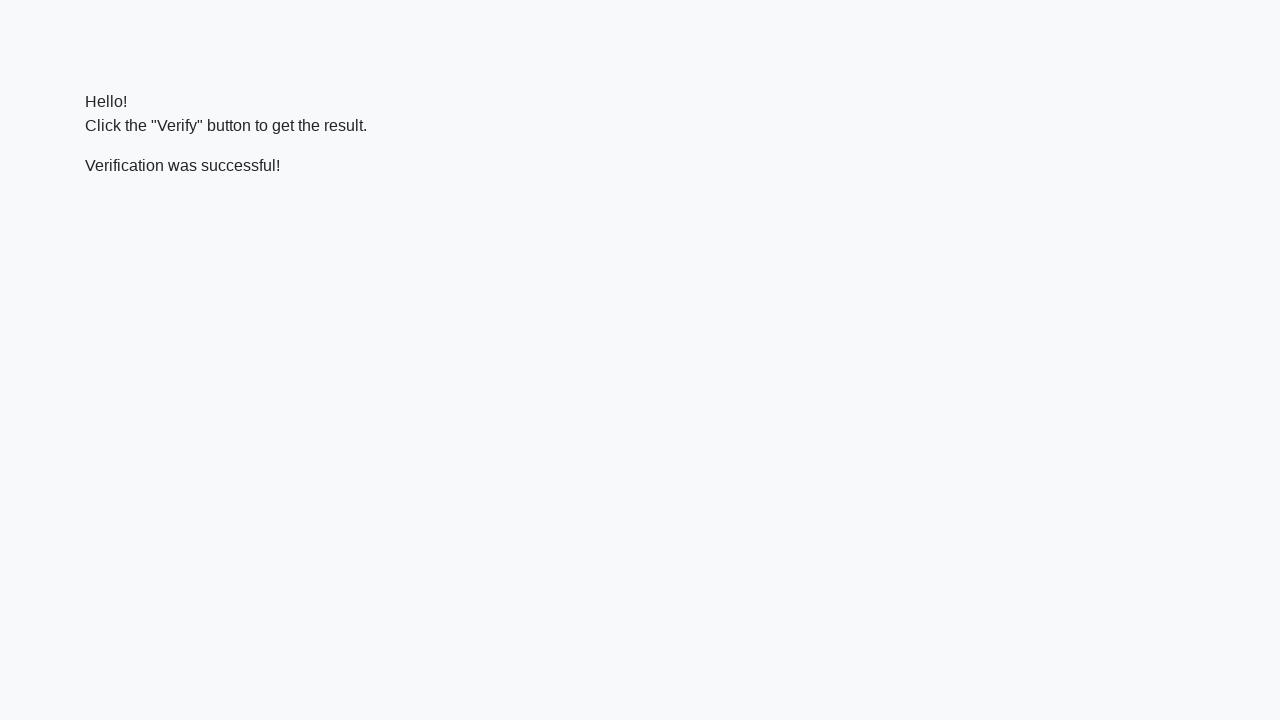

Verified success message contains 'successful'
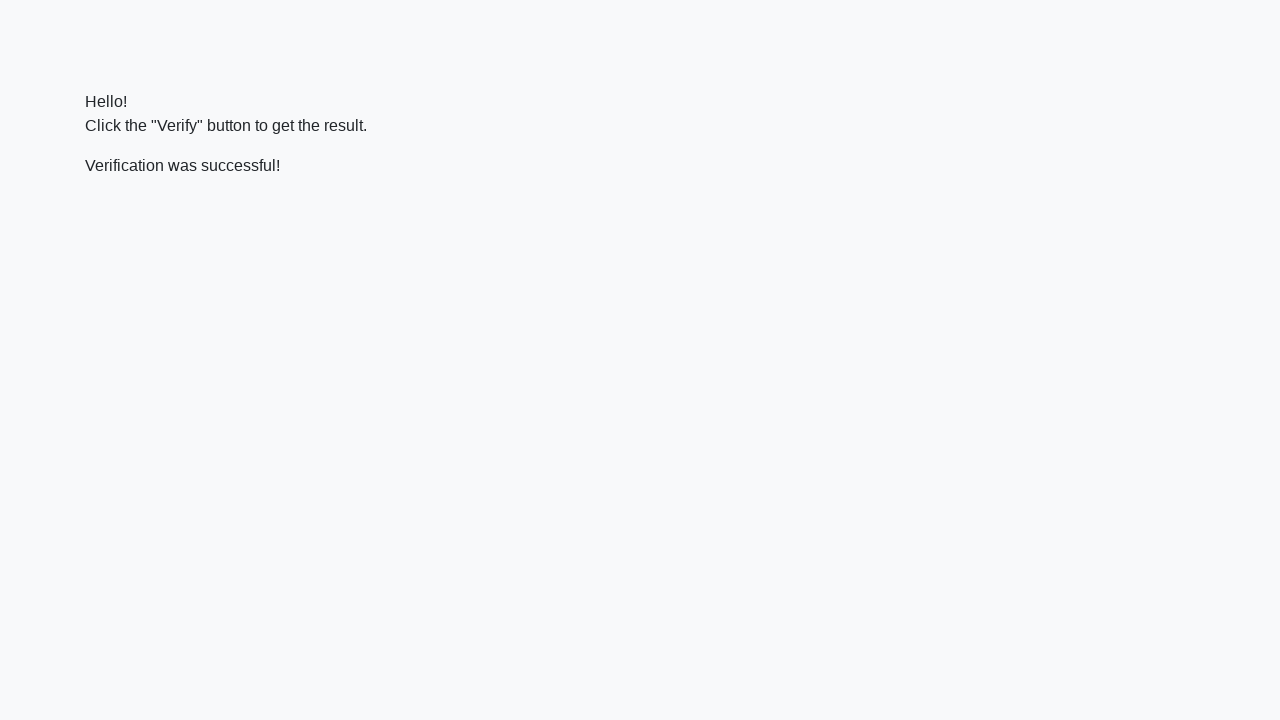

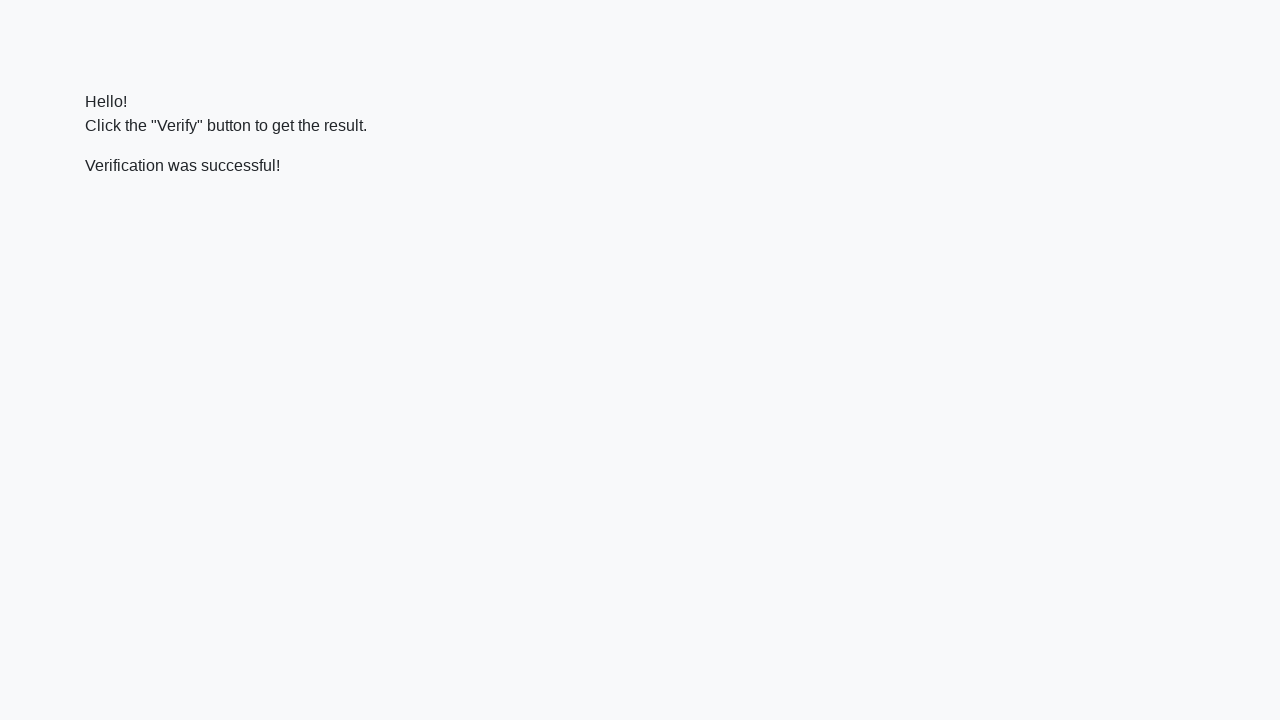